Tests handling of a simple JavaScript alert dialog by clicking a button and accepting the alert.

Starting URL: https://testautomationpractice.blogspot.com/

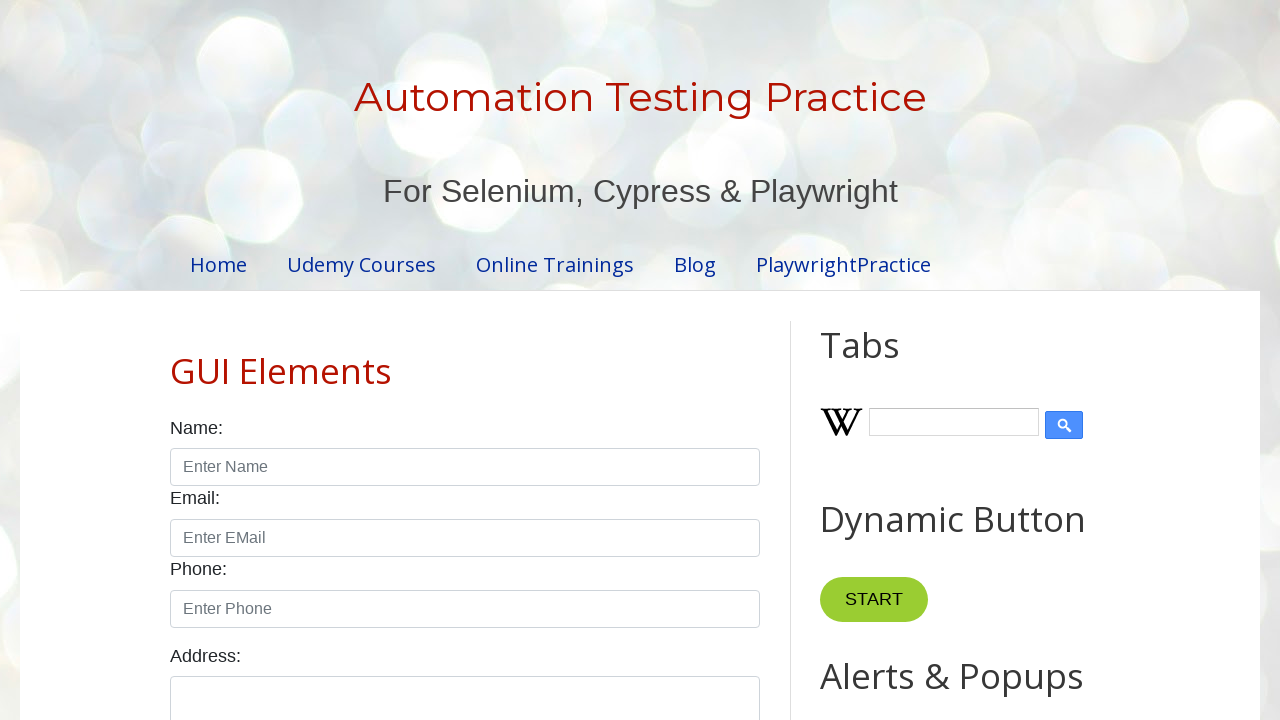

Set up dialog handler to accept all alerts
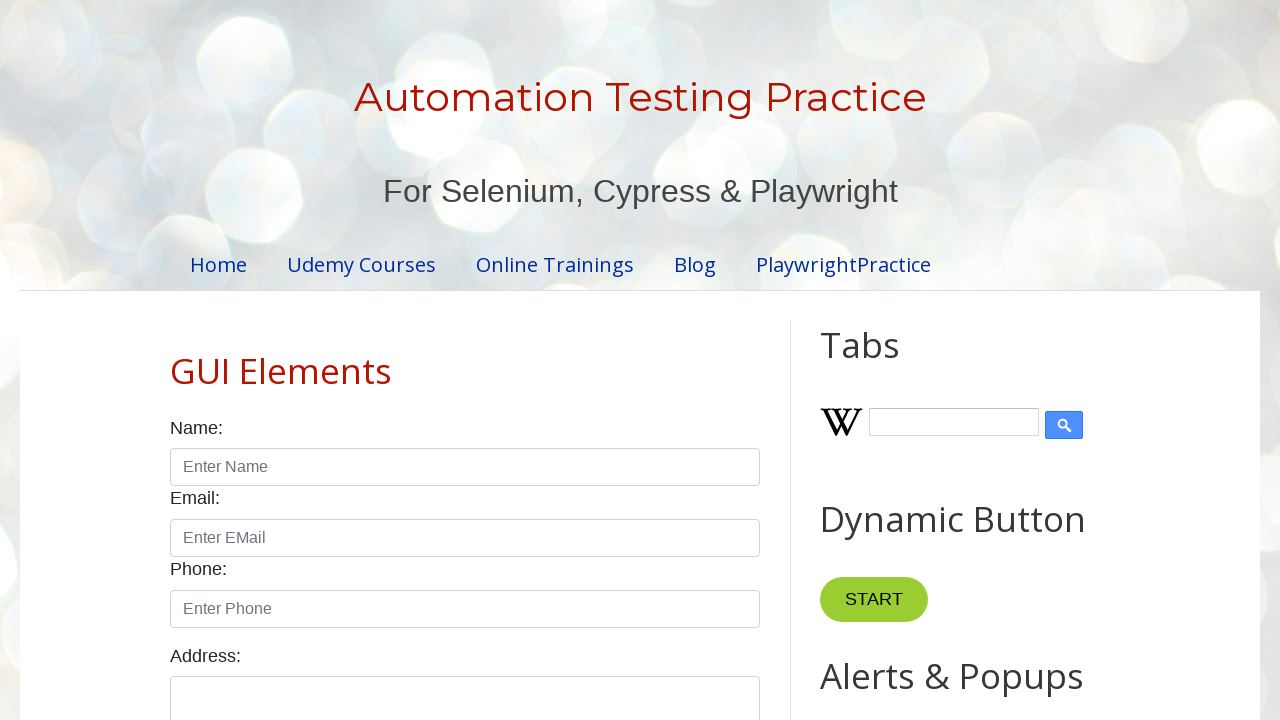

Clicked the Simple Alert button at (888, 361) on internal:role=button[name="Simple Alert"i]
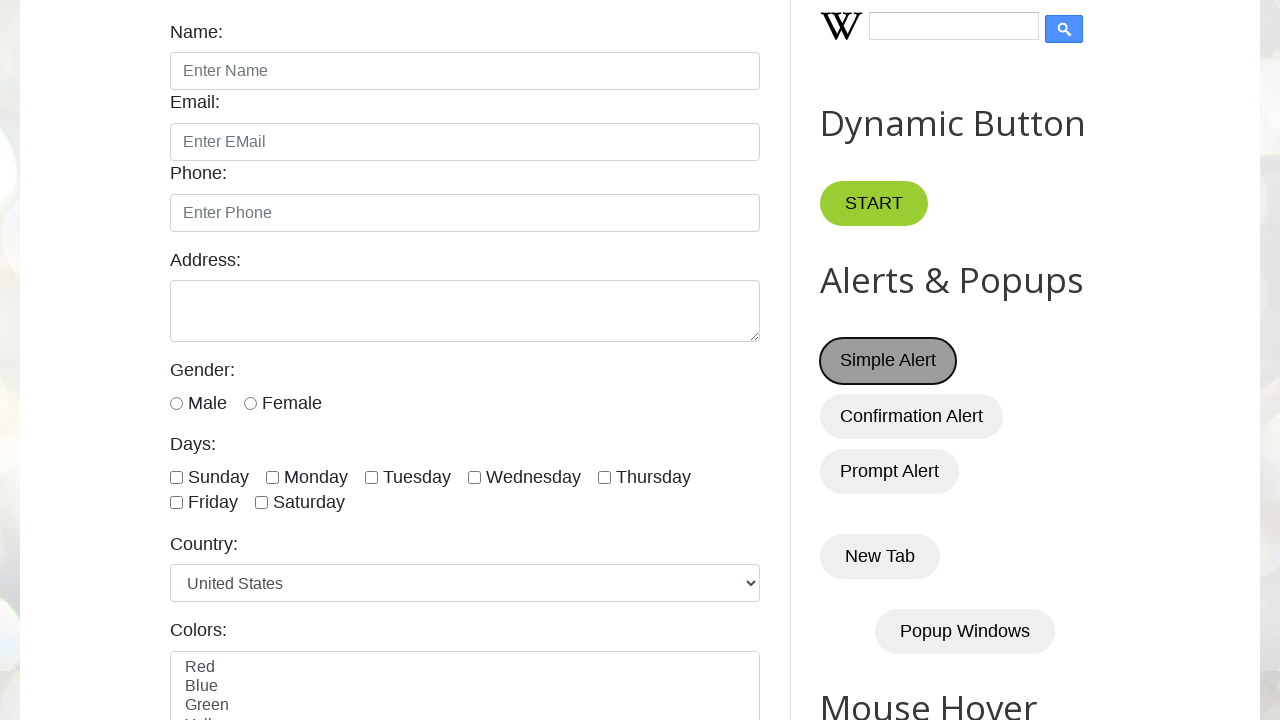

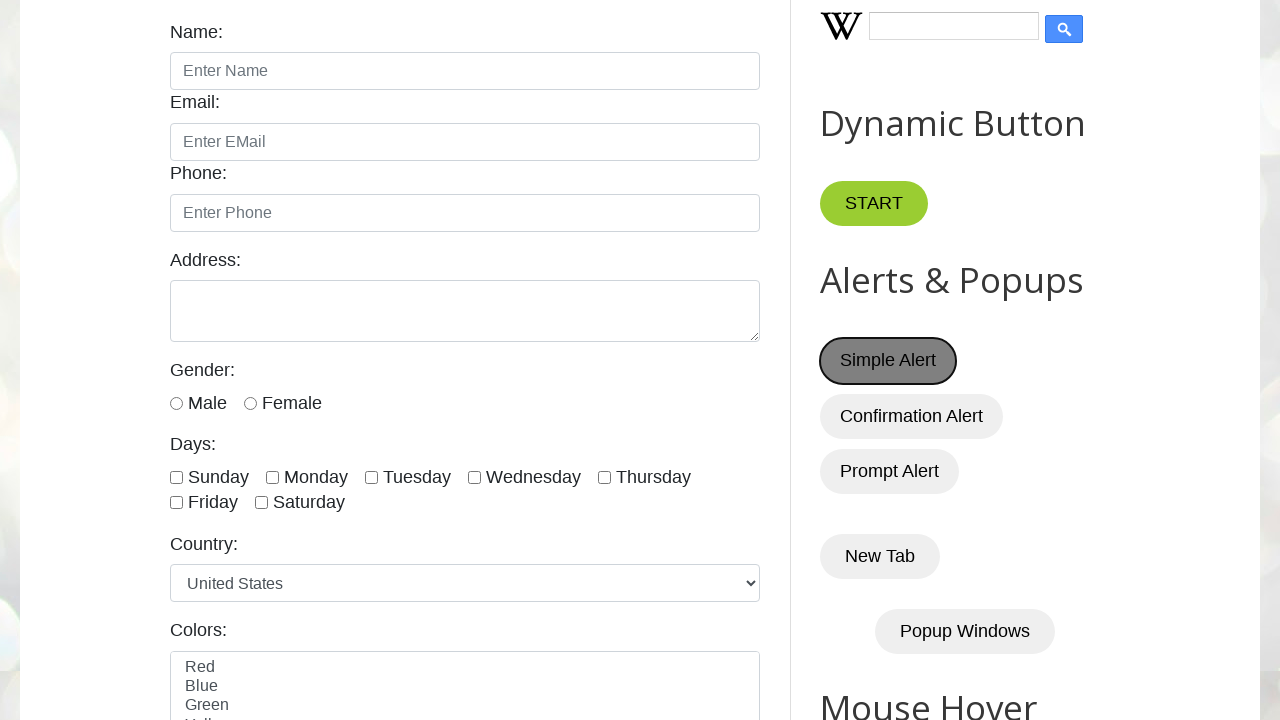